Tests various input field interactions on letcode.in including clicking links, typing in text fields, pressing keyboard keys, clearing fields, and checking element states like enabled and readonly attributes.

Starting URL: https://letcode.in/

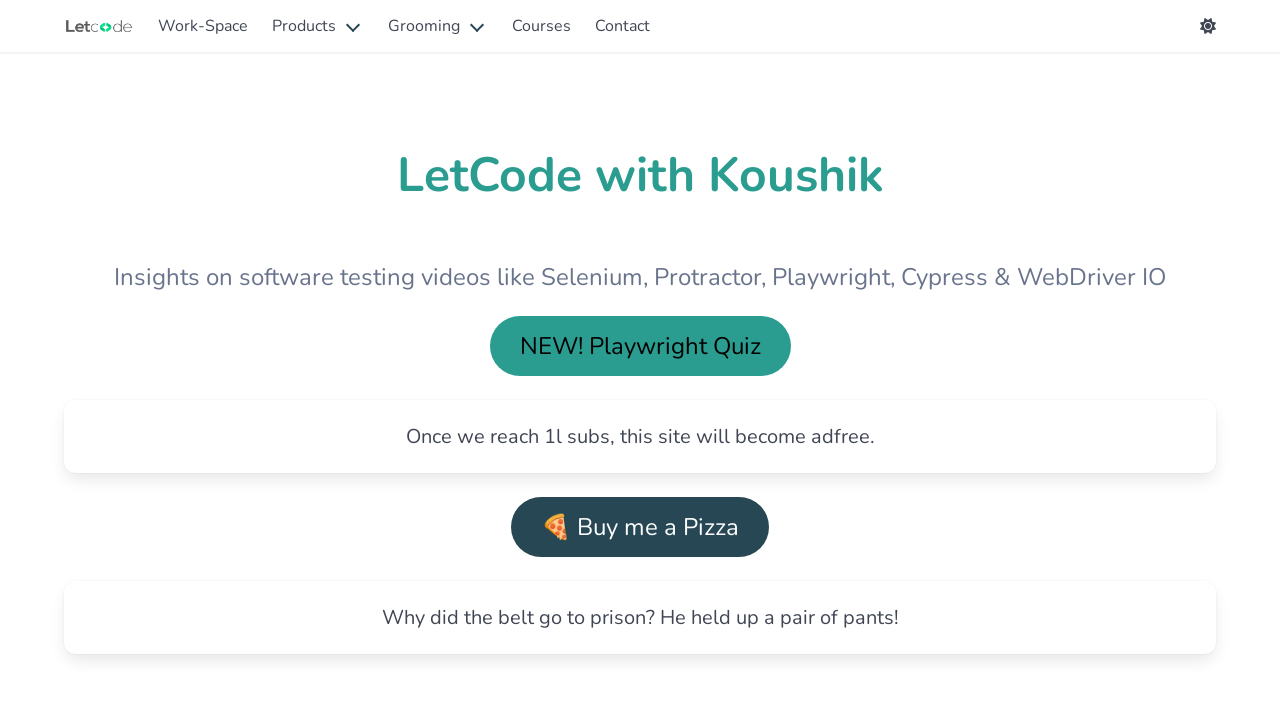

Clicked on 'Explore Workspace' link at (346, 360) on text=Explore Workspace
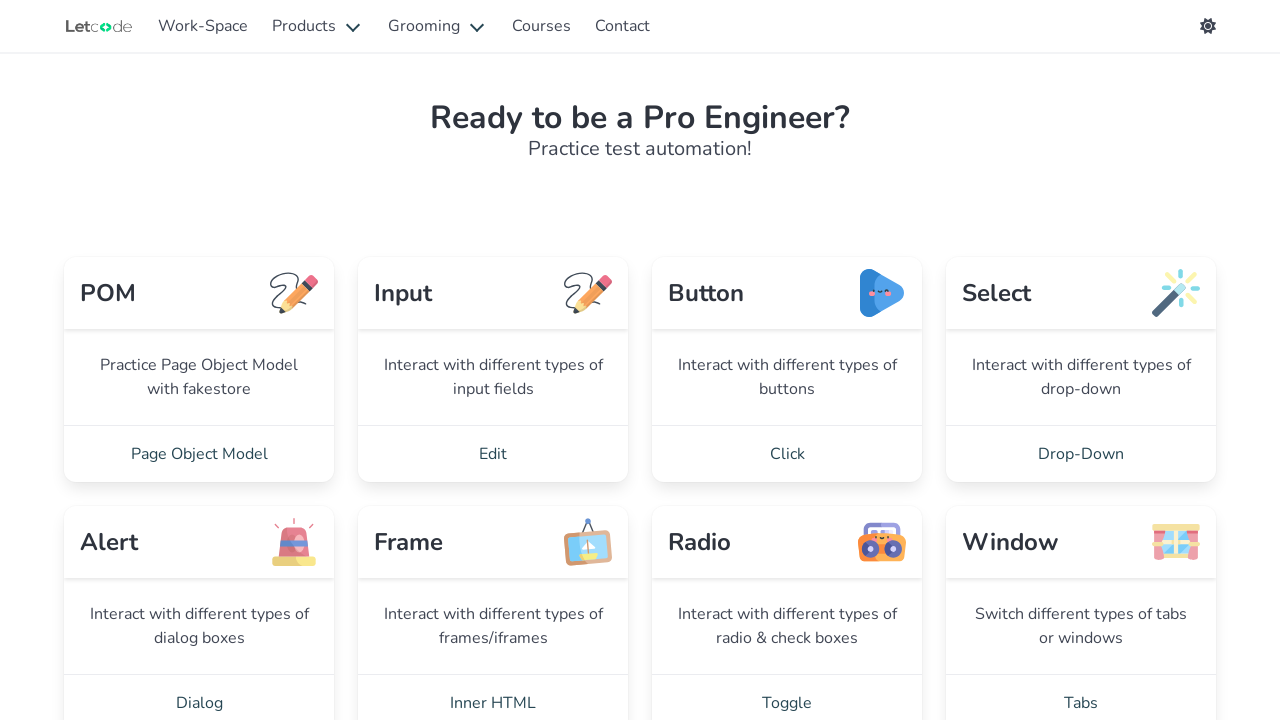

Clicked on 'Edit' link at (493, 454) on text=Edit
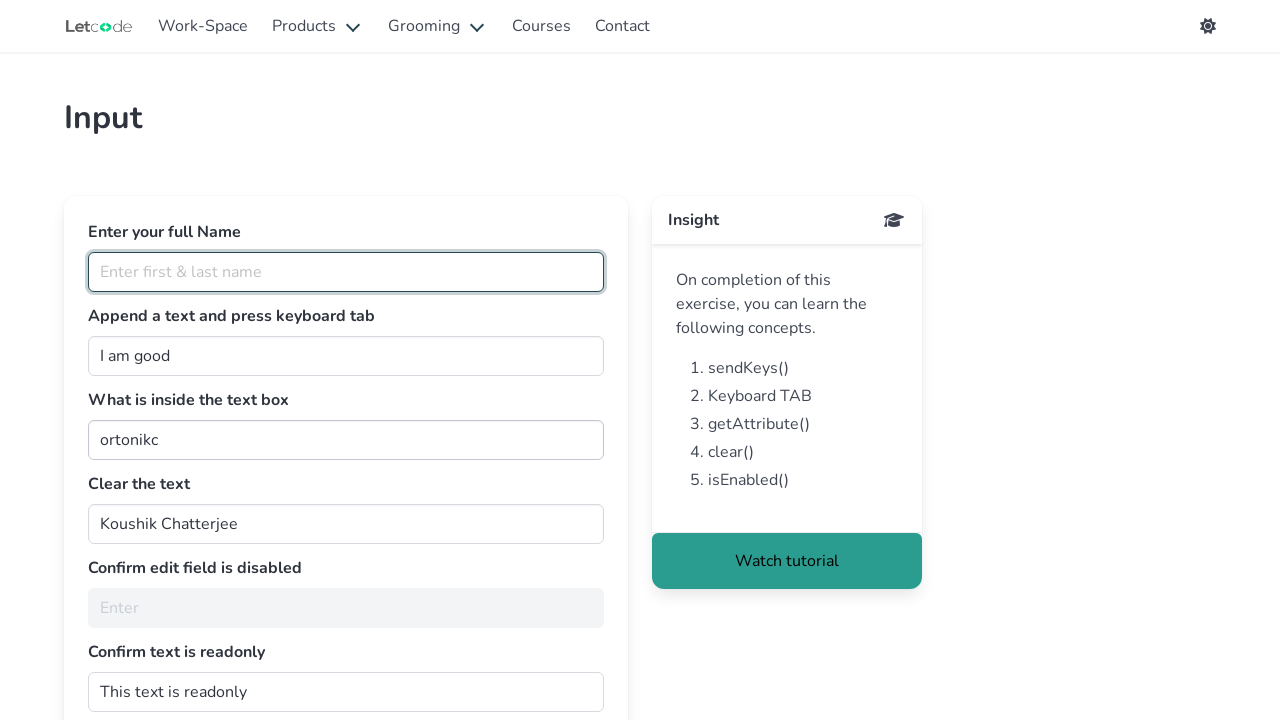

Filled fullName field with 'I am Software Tester' on #fullName
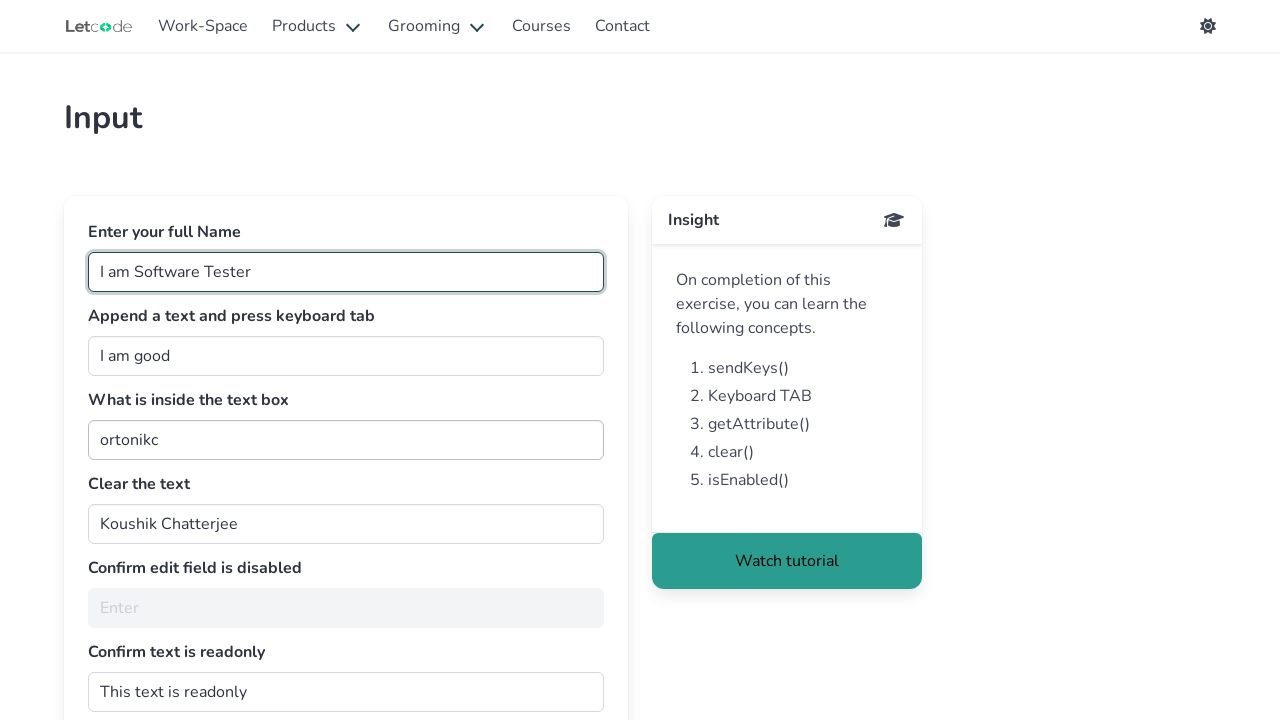

Pressed Tab key in fullName field on #fullName
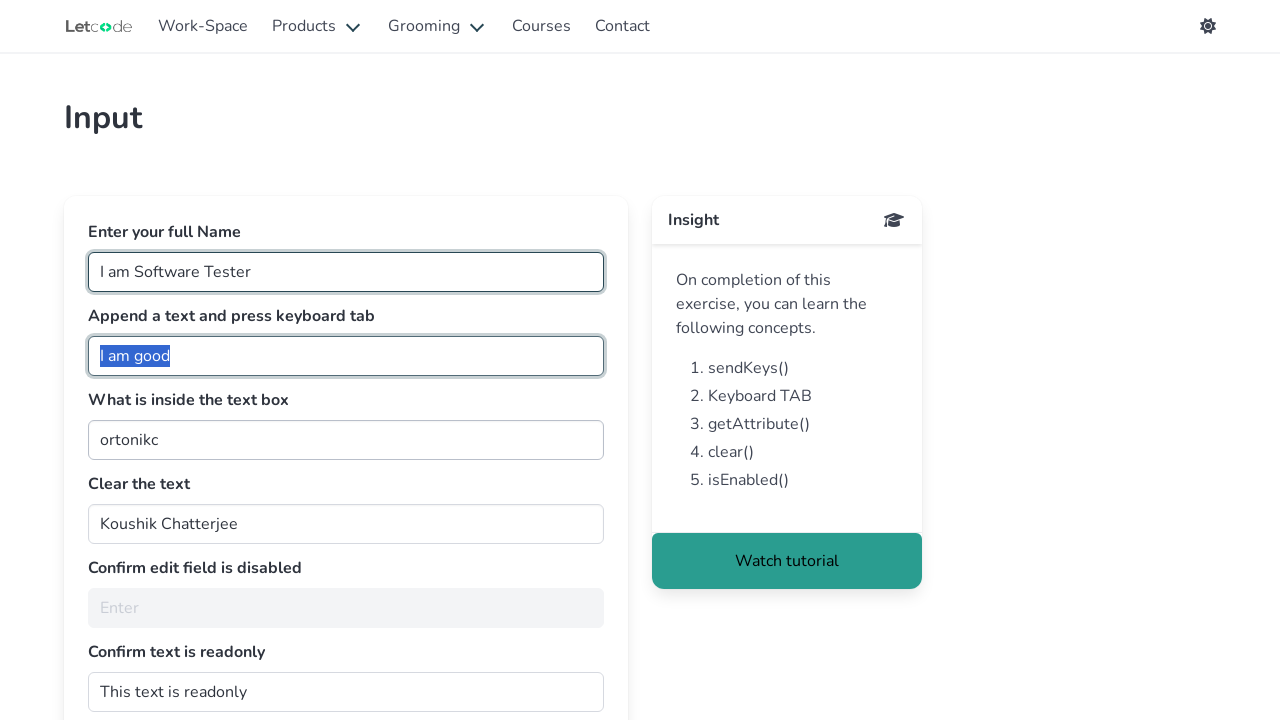

Clicked the join button at (346, 356) on #join
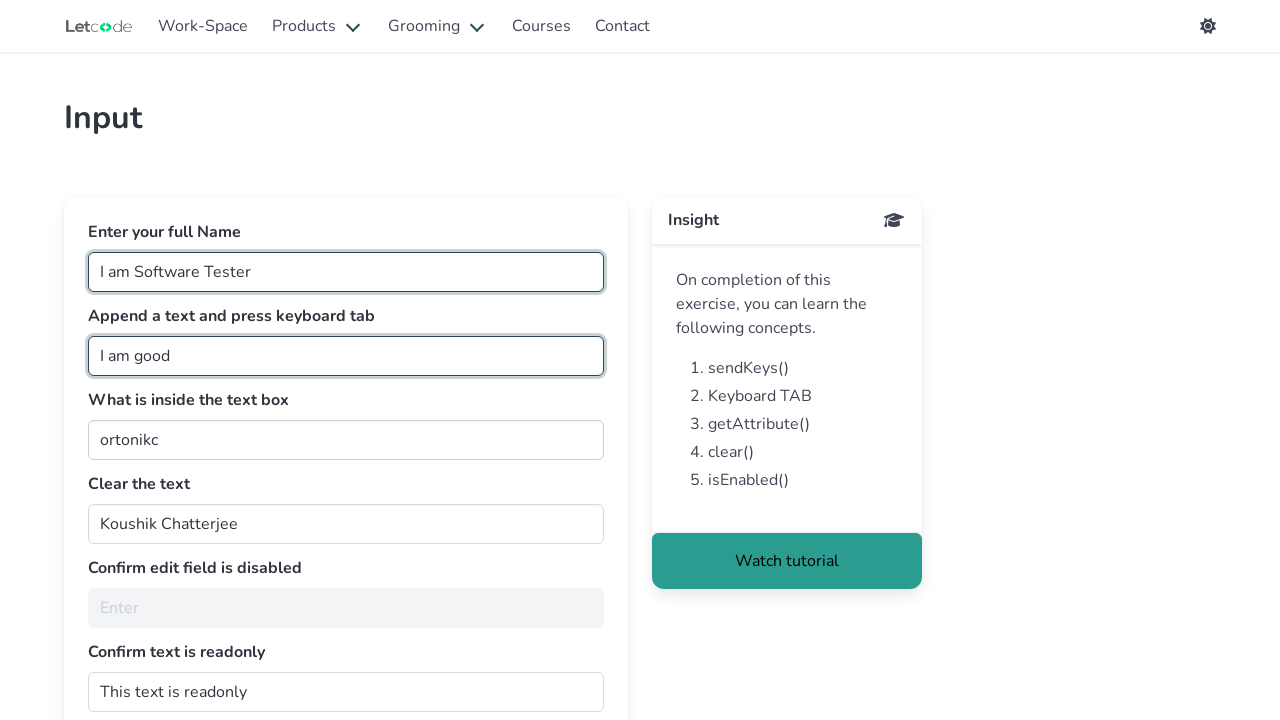

Appended ' person' to the join field on #join
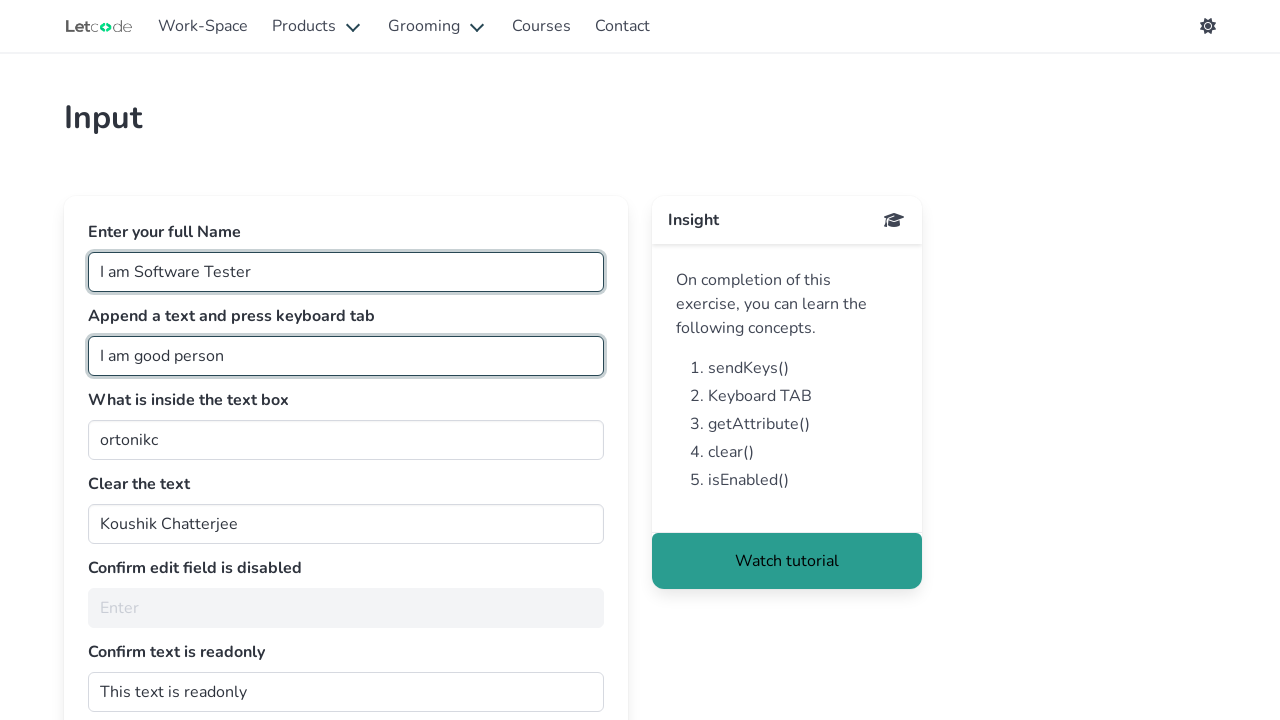

Retrieved value from getMe field: ortonikc
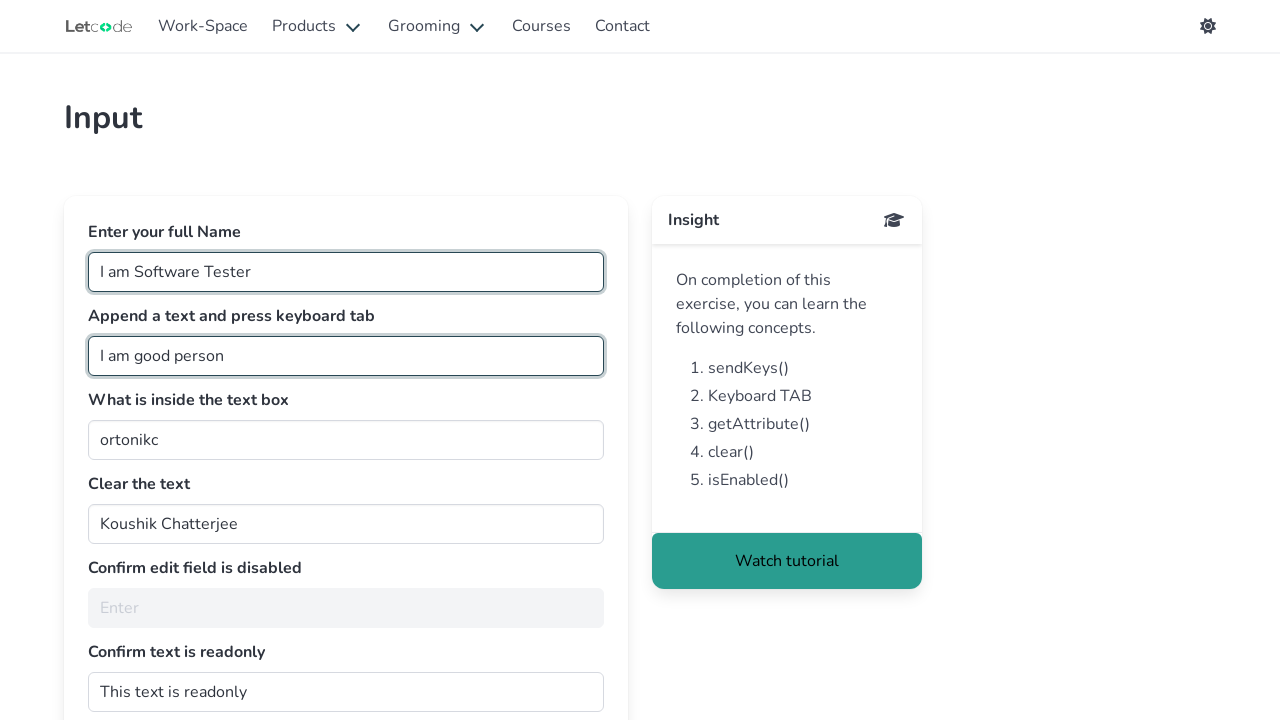

Cleared the clearMe textbox on #clearMe
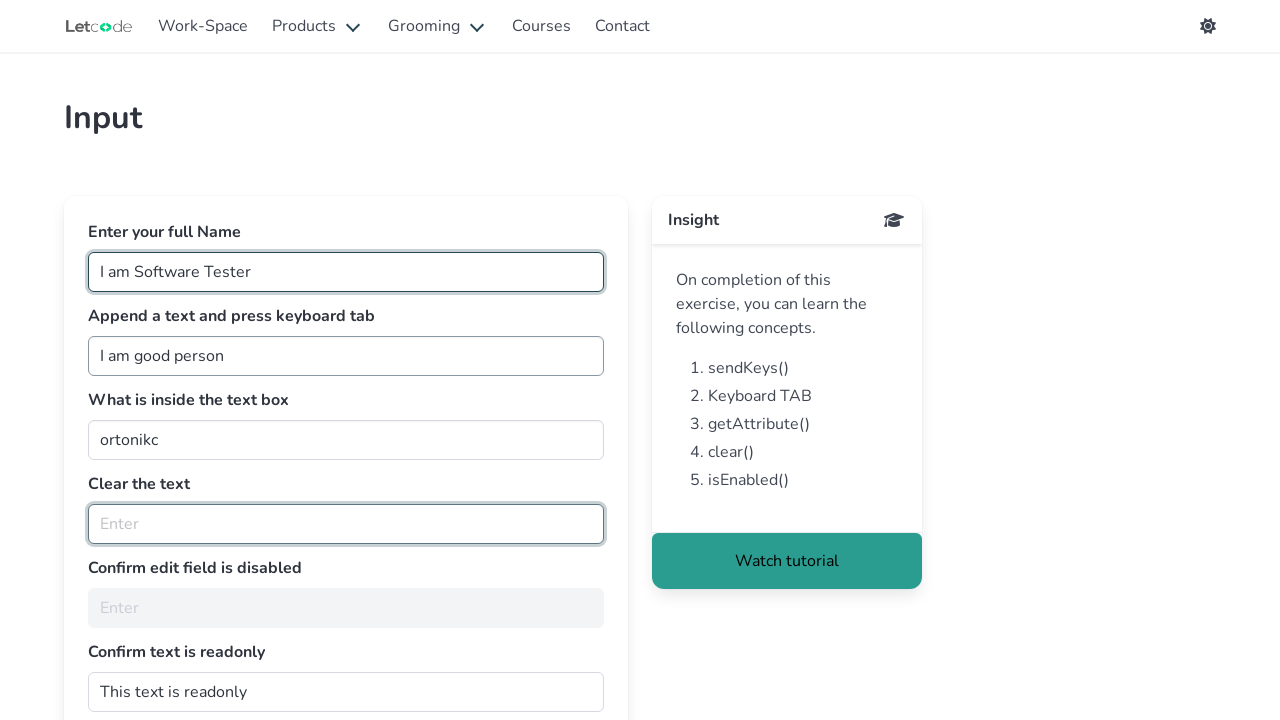

Checked if noEdit element is enabled: False
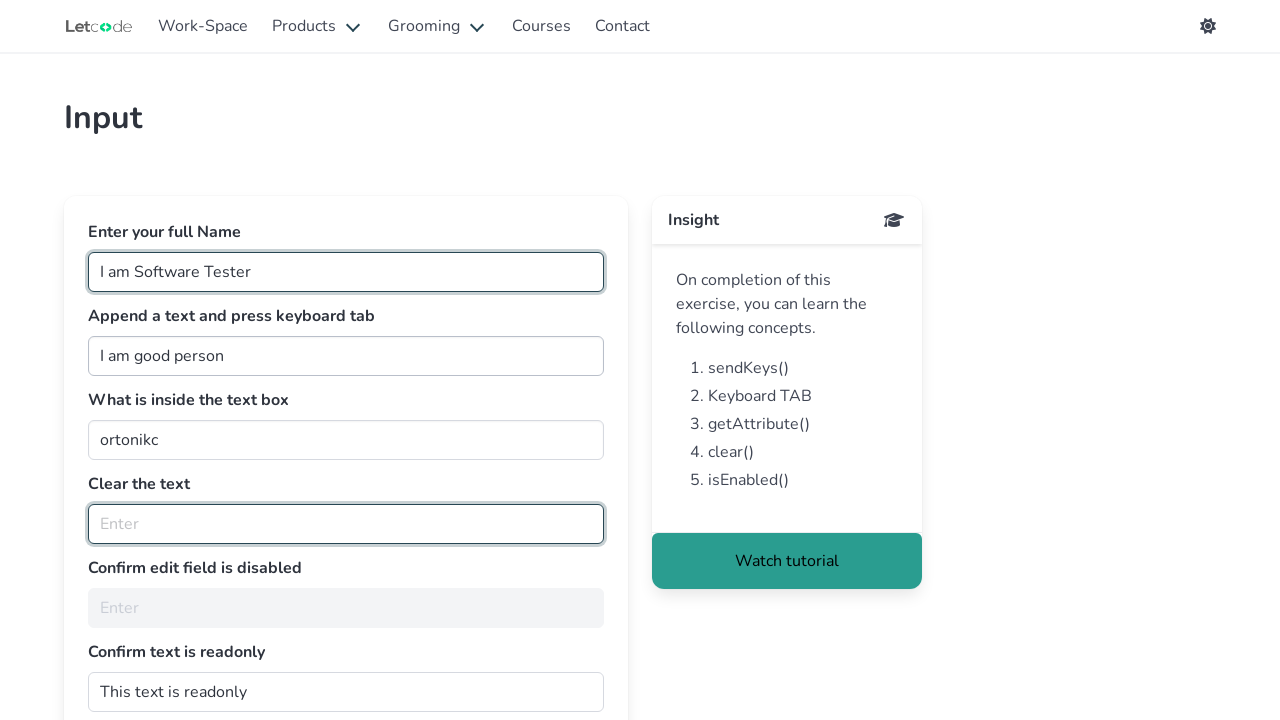

Checked readonly attribute of dontwrite element: 
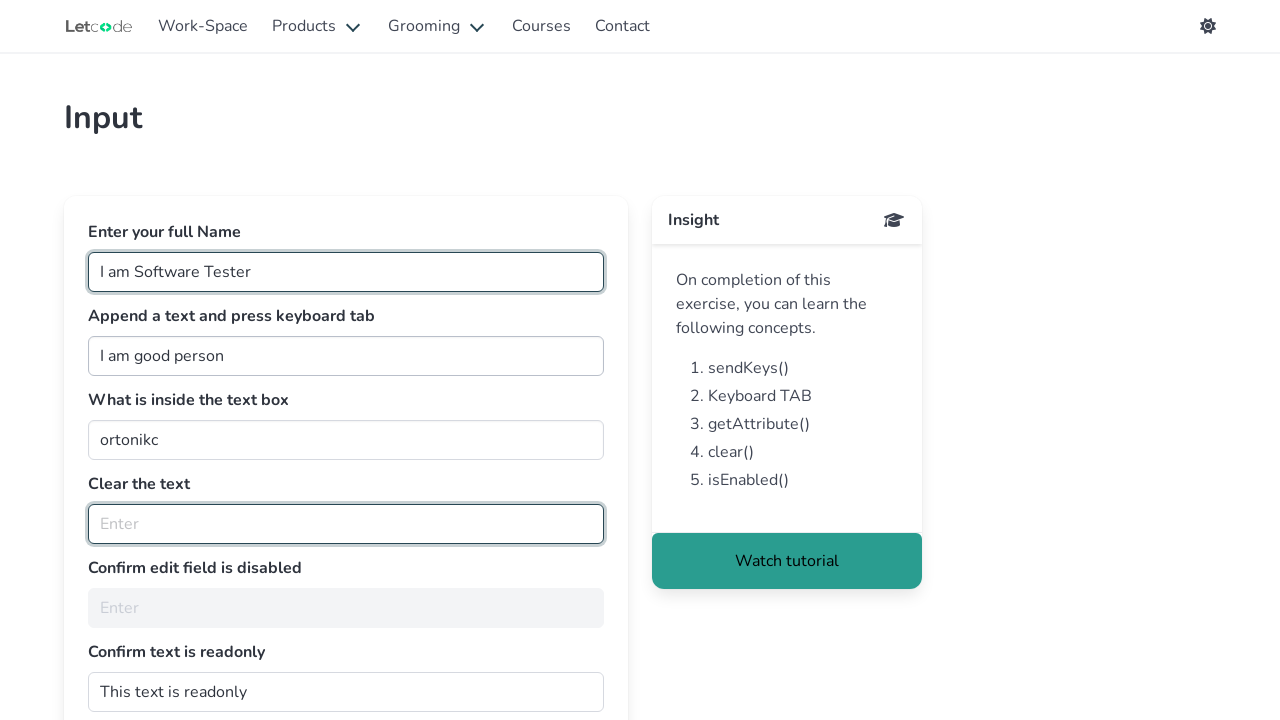

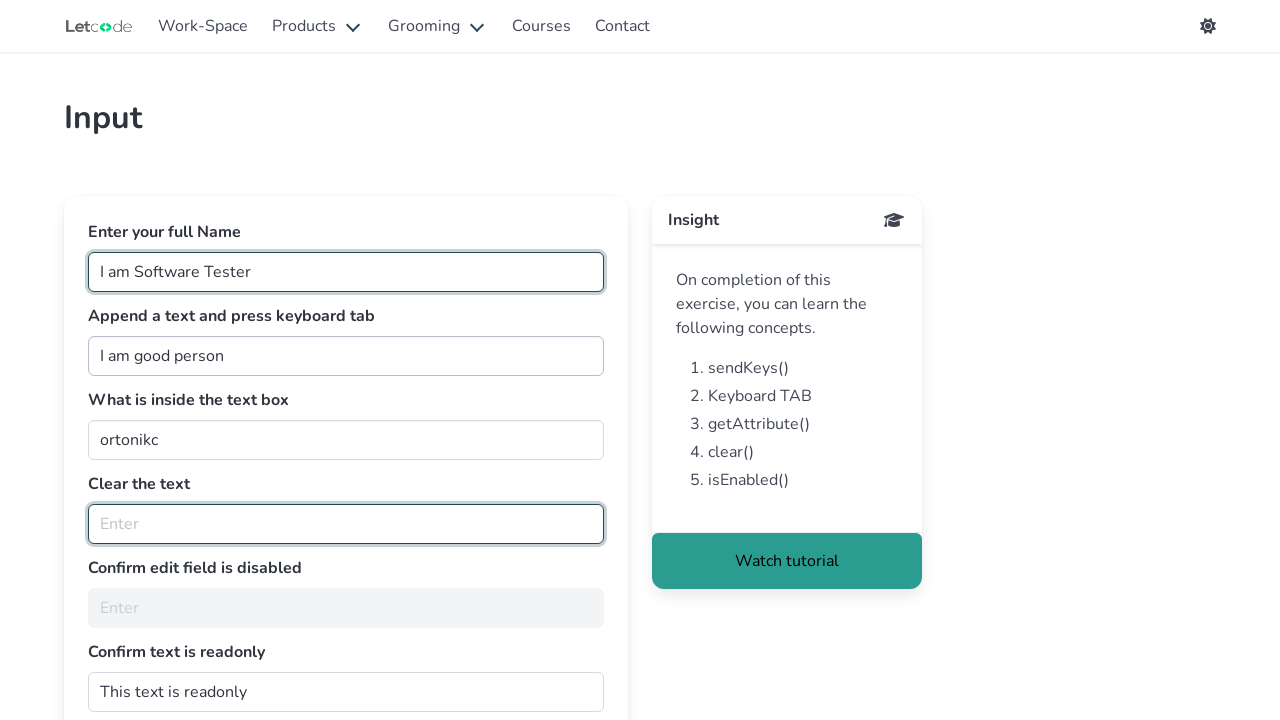